Tests adding 10 elements and then deleting all of them one by one

Starting URL: https://the-internet.herokuapp.com/add_remove_elements/

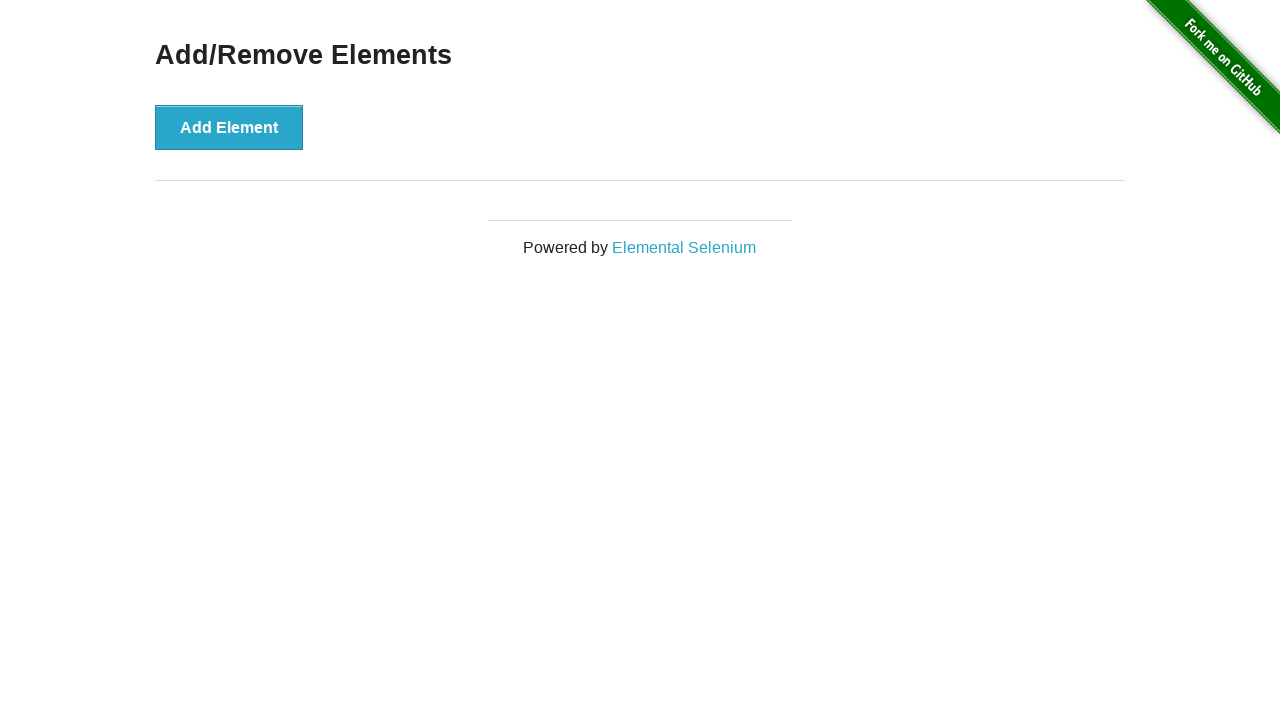

Clicked 'Add Element' button (iteration 1/10) at (229, 127) on button:has-text('Add Element')
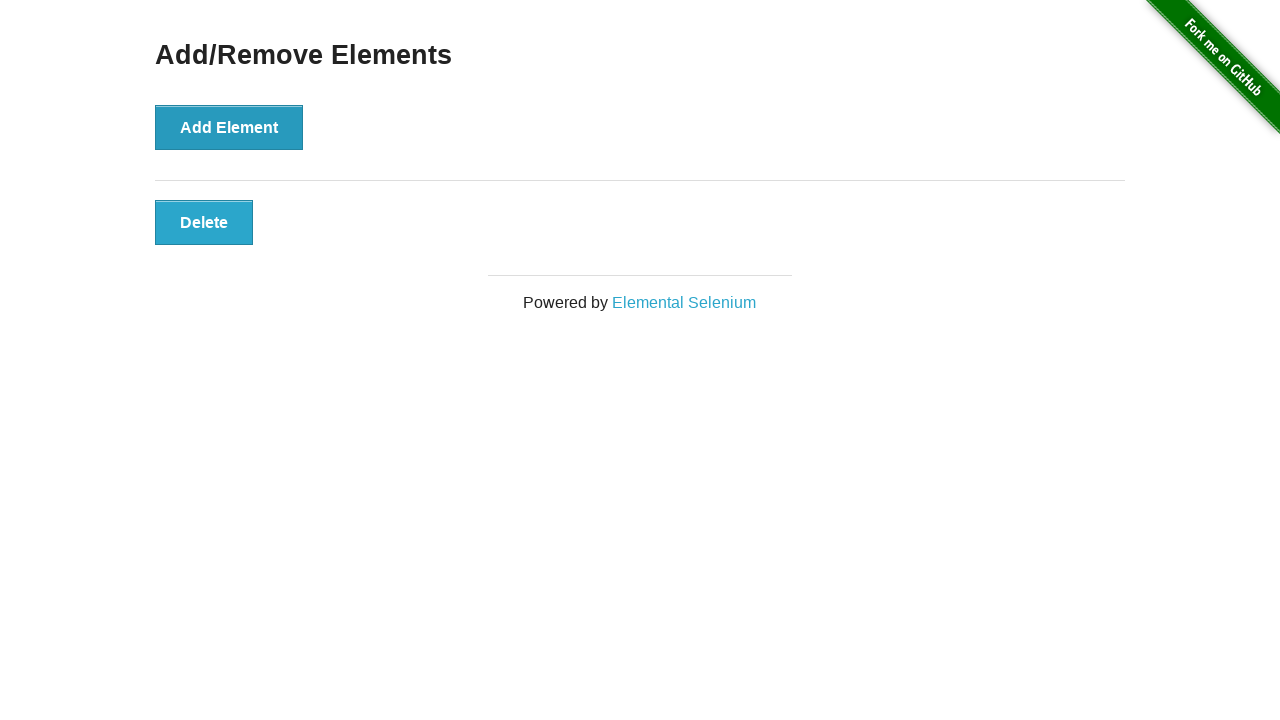

Clicked 'Add Element' button (iteration 2/10) at (229, 127) on button:has-text('Add Element')
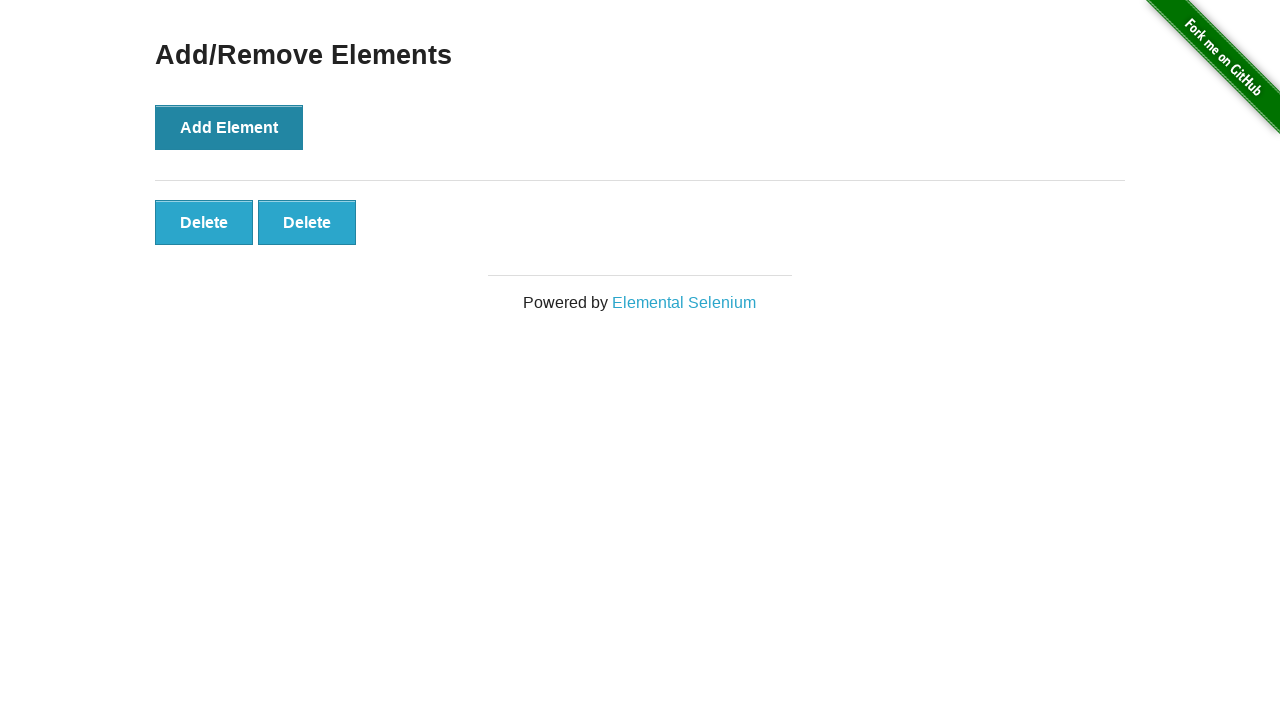

Clicked 'Add Element' button (iteration 3/10) at (229, 127) on button:has-text('Add Element')
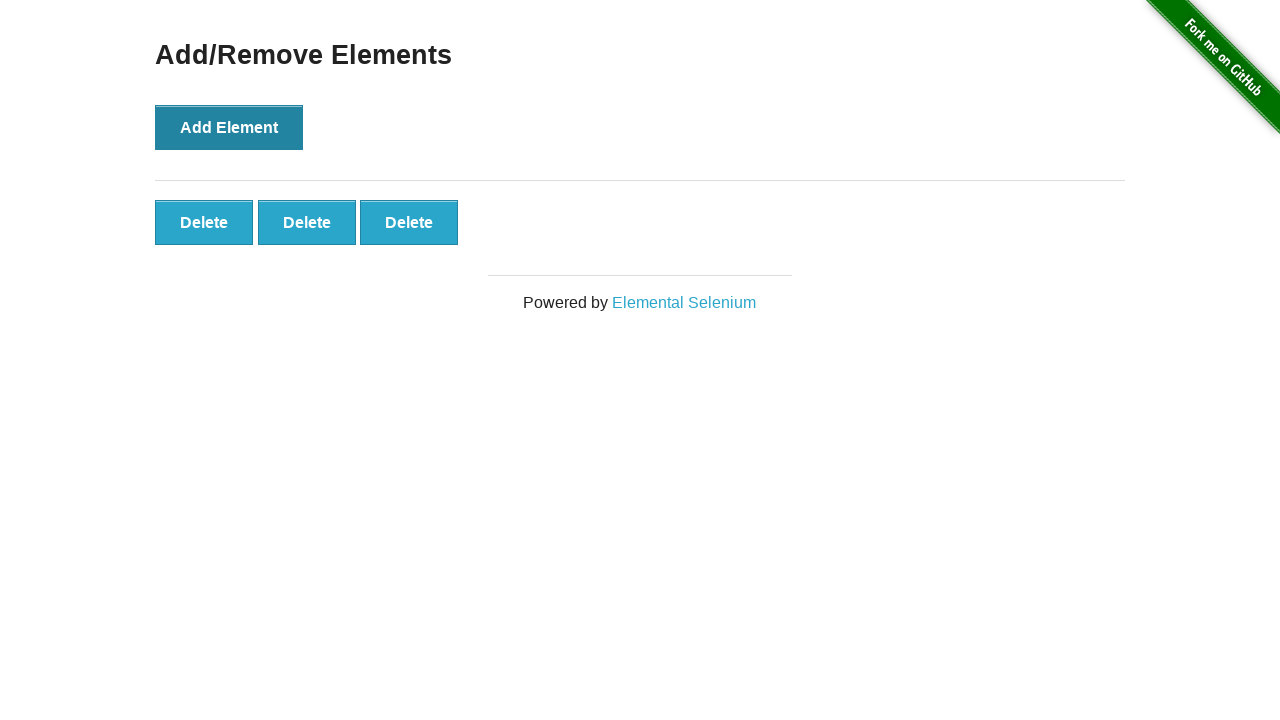

Clicked 'Add Element' button (iteration 4/10) at (229, 127) on button:has-text('Add Element')
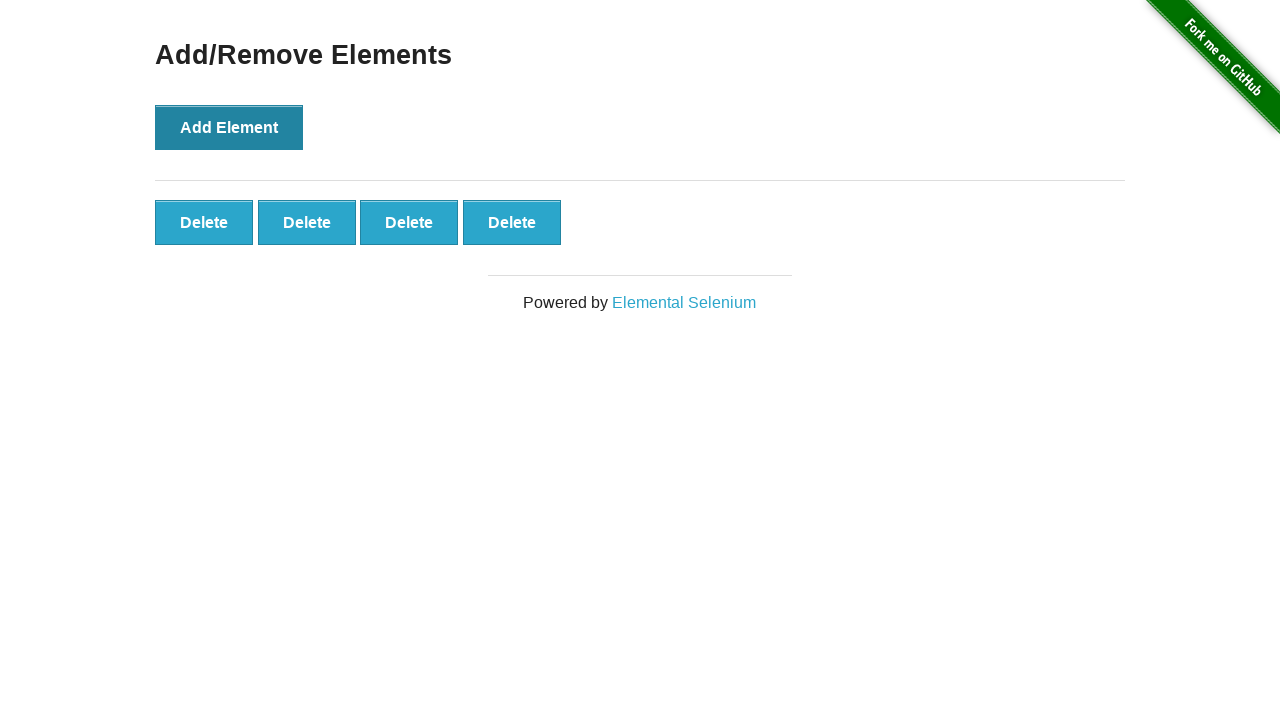

Clicked 'Add Element' button (iteration 5/10) at (229, 127) on button:has-text('Add Element')
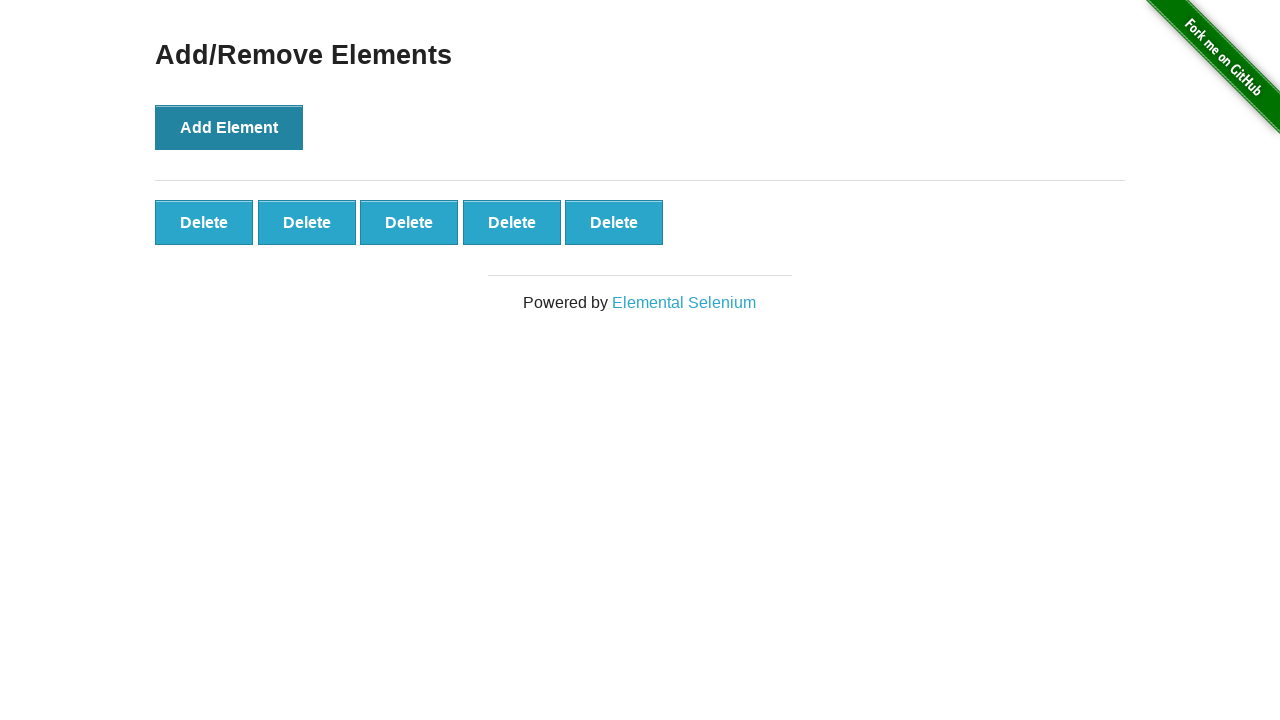

Clicked 'Add Element' button (iteration 6/10) at (229, 127) on button:has-text('Add Element')
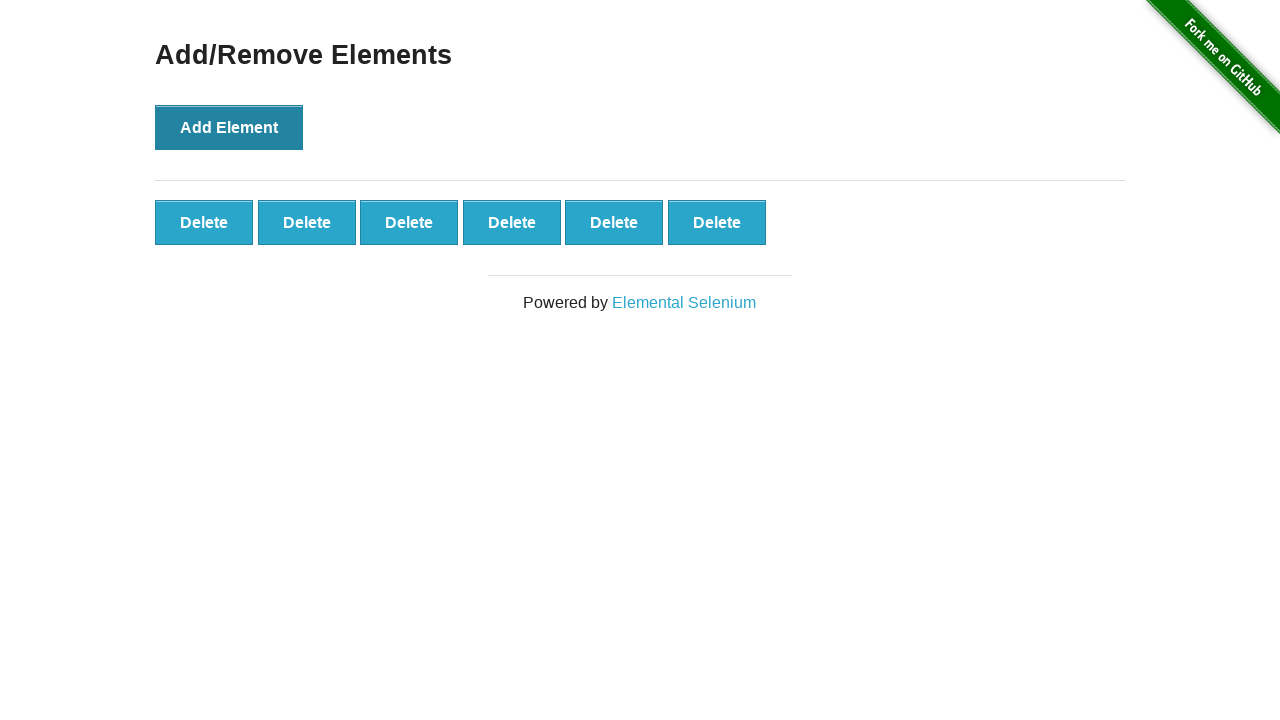

Clicked 'Add Element' button (iteration 7/10) at (229, 127) on button:has-text('Add Element')
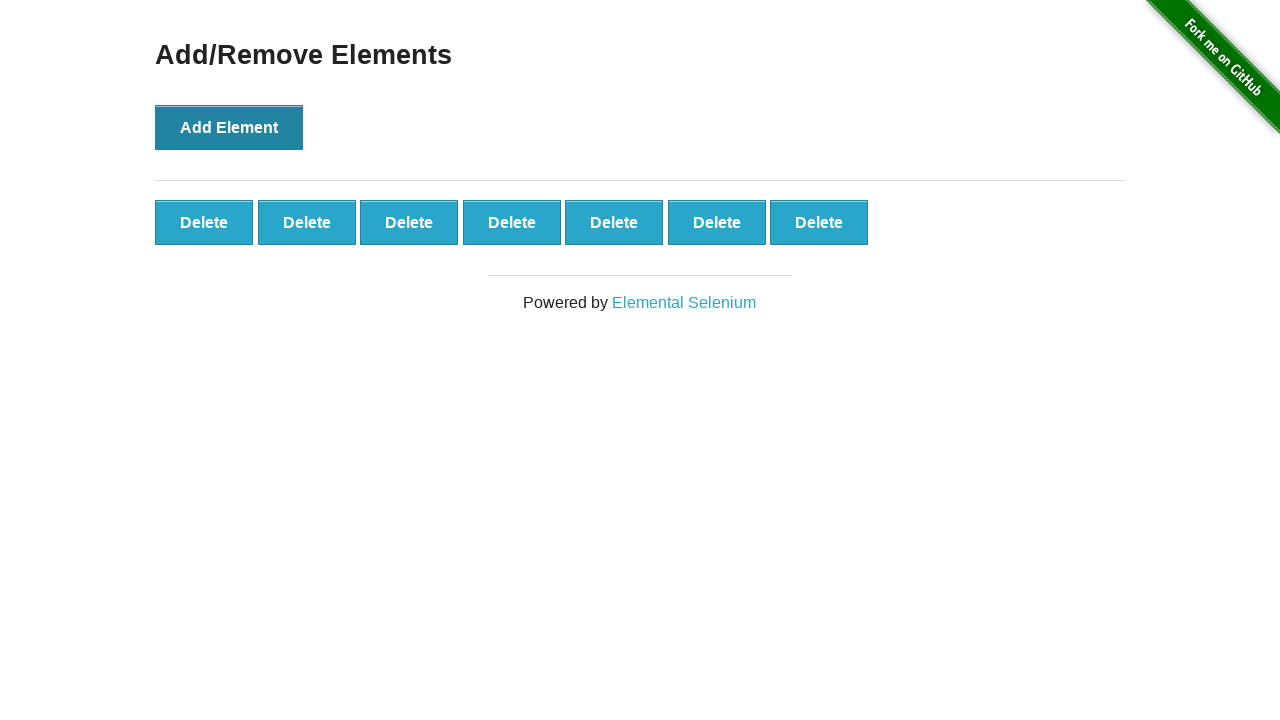

Clicked 'Add Element' button (iteration 8/10) at (229, 127) on button:has-text('Add Element')
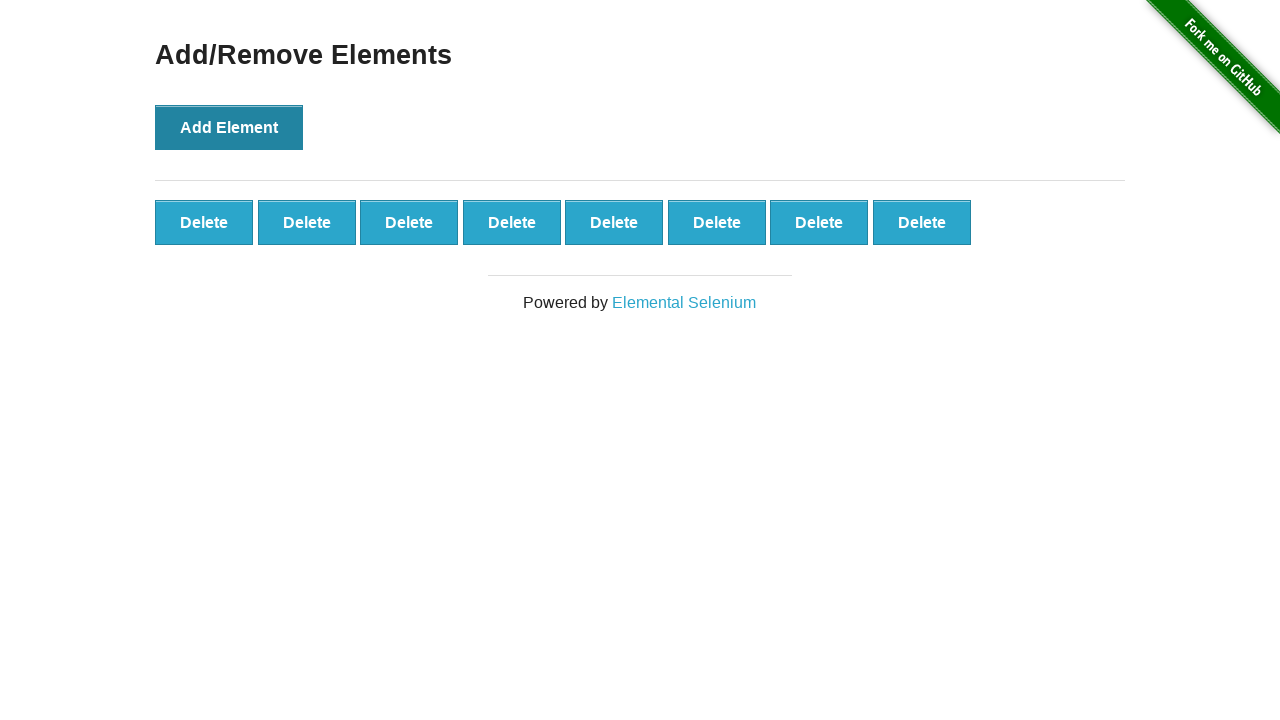

Clicked 'Add Element' button (iteration 9/10) at (229, 127) on button:has-text('Add Element')
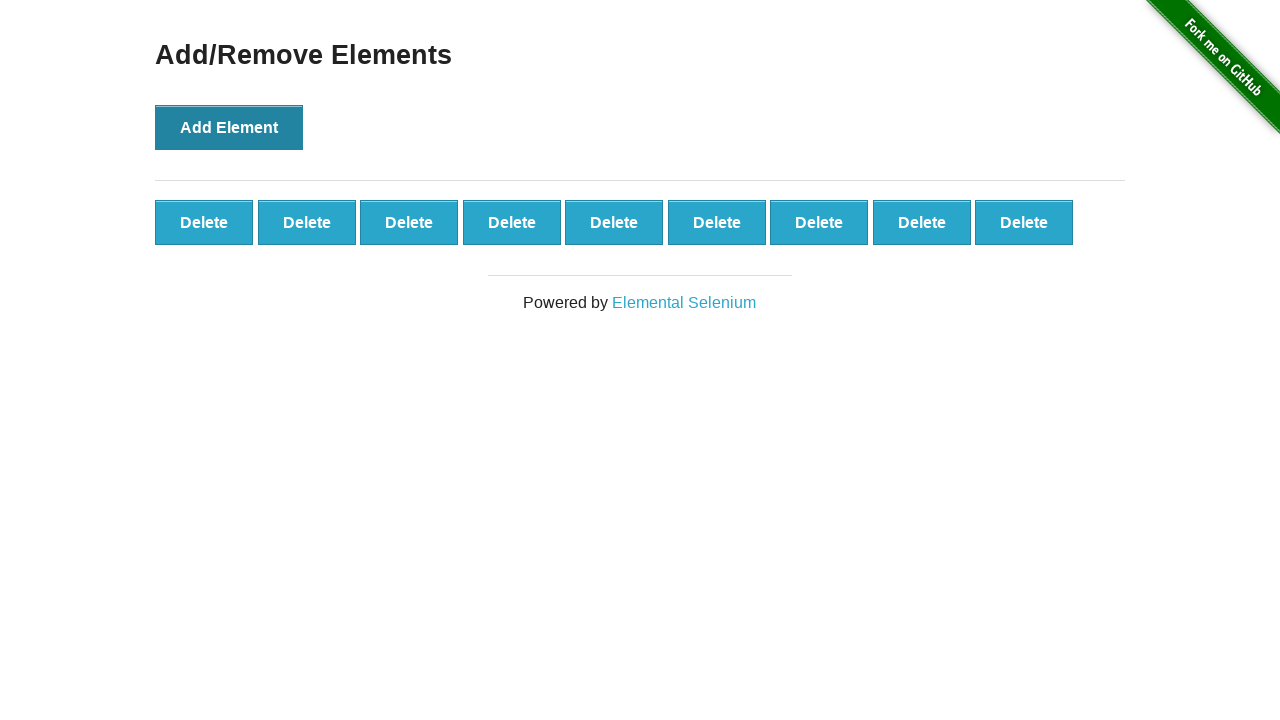

Clicked 'Add Element' button (iteration 10/10) at (229, 127) on button:has-text('Add Element')
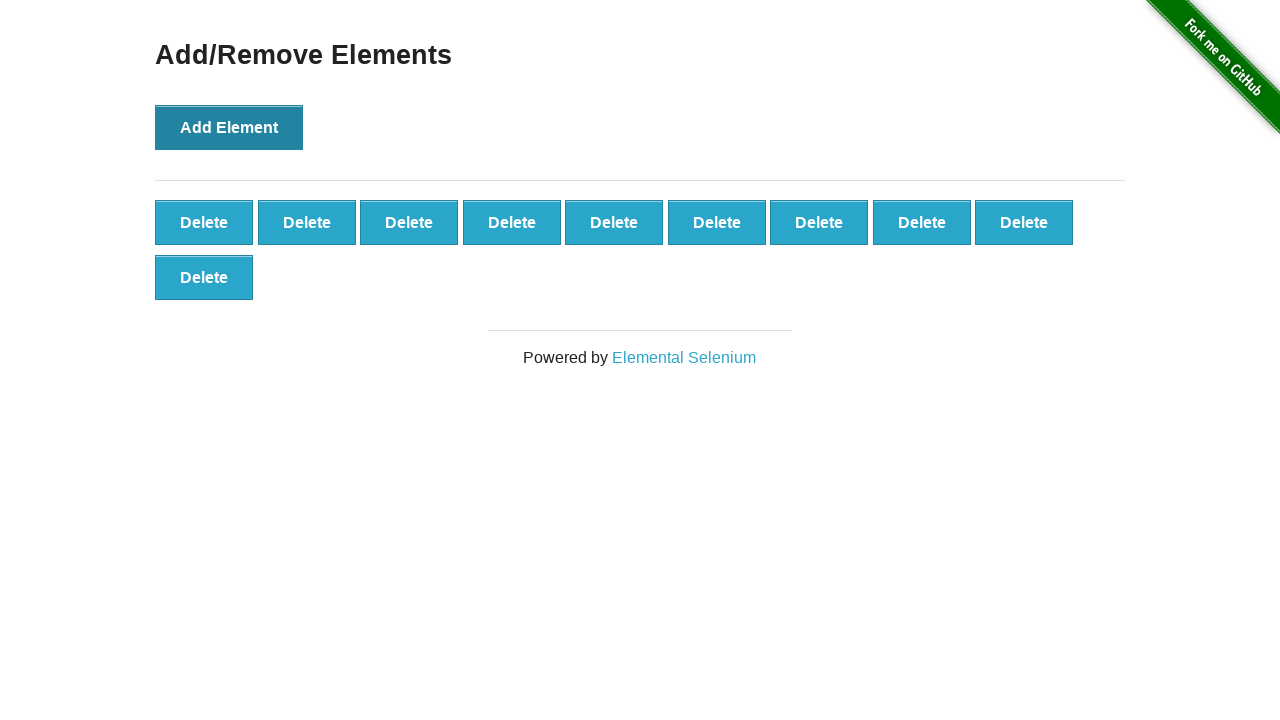

Located all Delete buttons after adding 10 elements
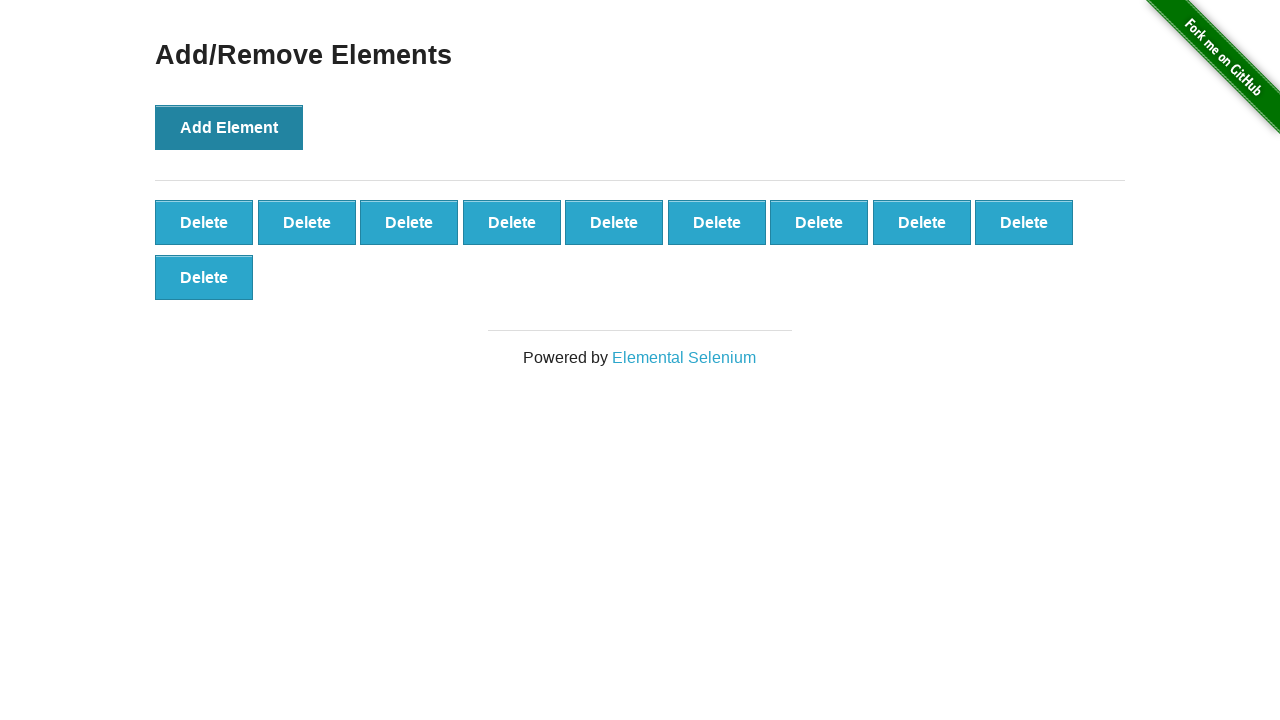

Verified that exactly 10 Delete buttons are present
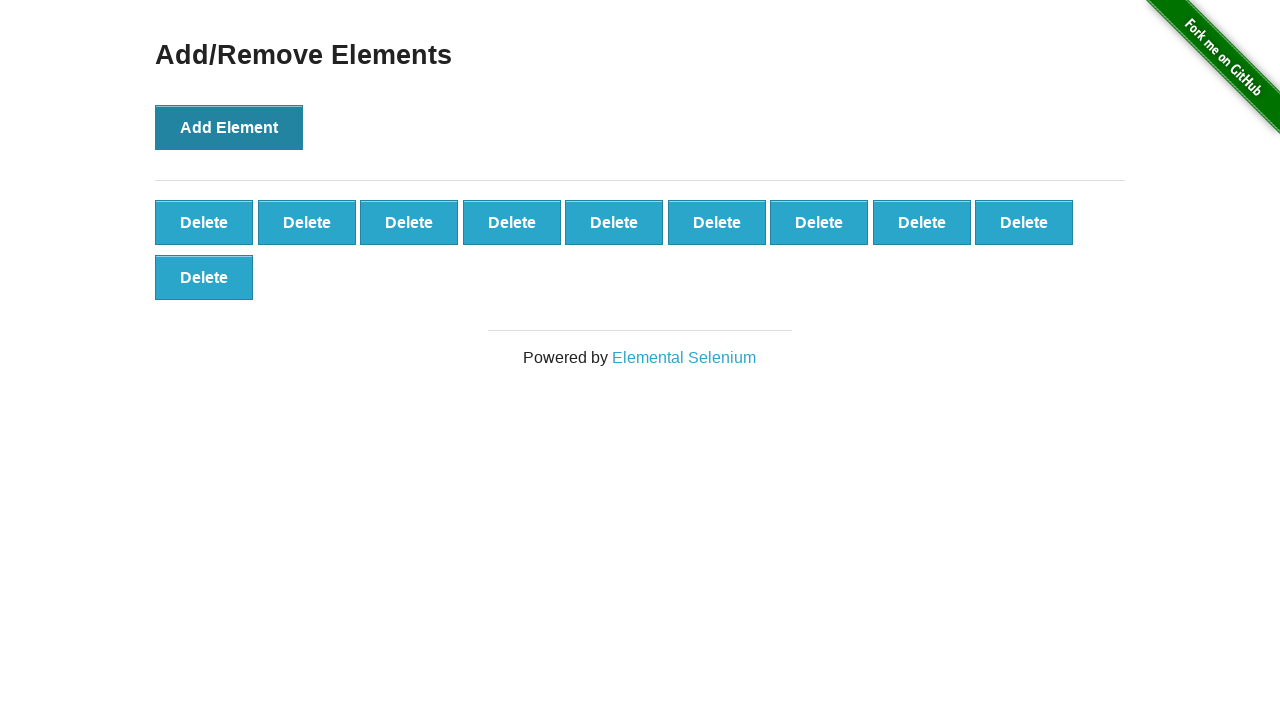

Clicked first Delete button to remove element (iteration 1/10) at (204, 222) on button.added-manually:has-text('Delete') >> nth=0
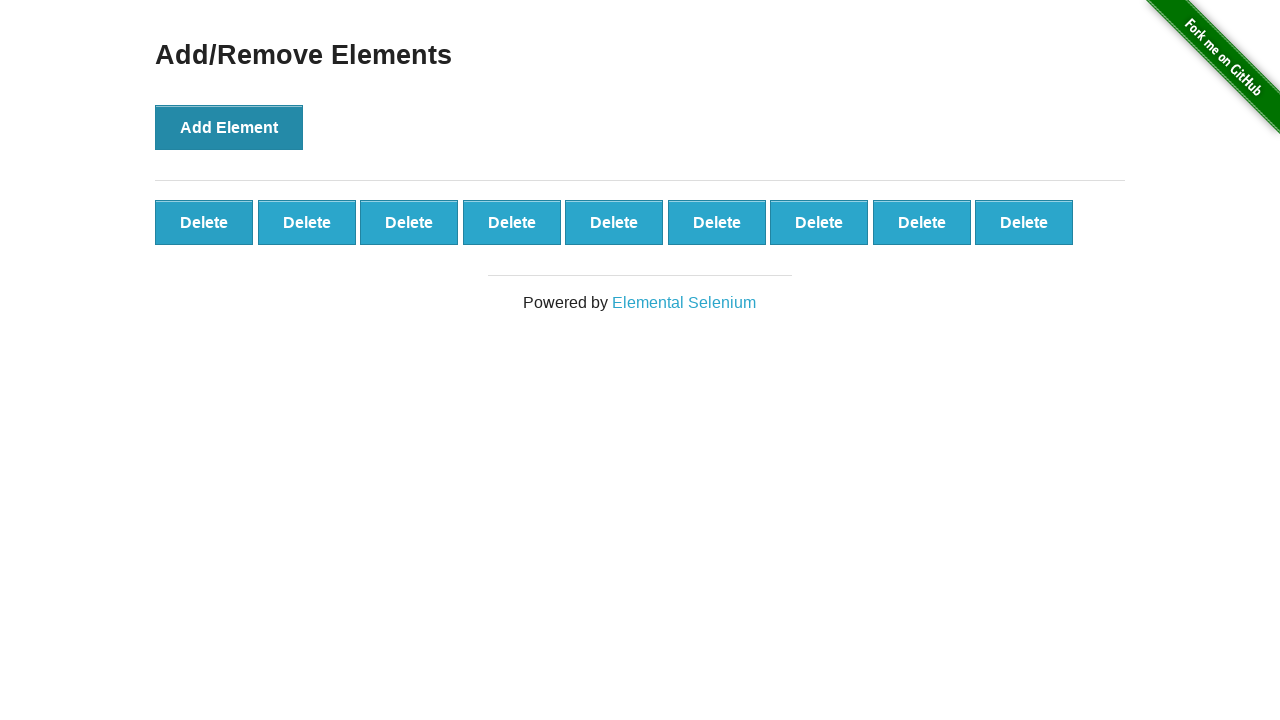

Clicked first Delete button to remove element (iteration 2/10) at (204, 222) on button.added-manually:has-text('Delete') >> nth=0
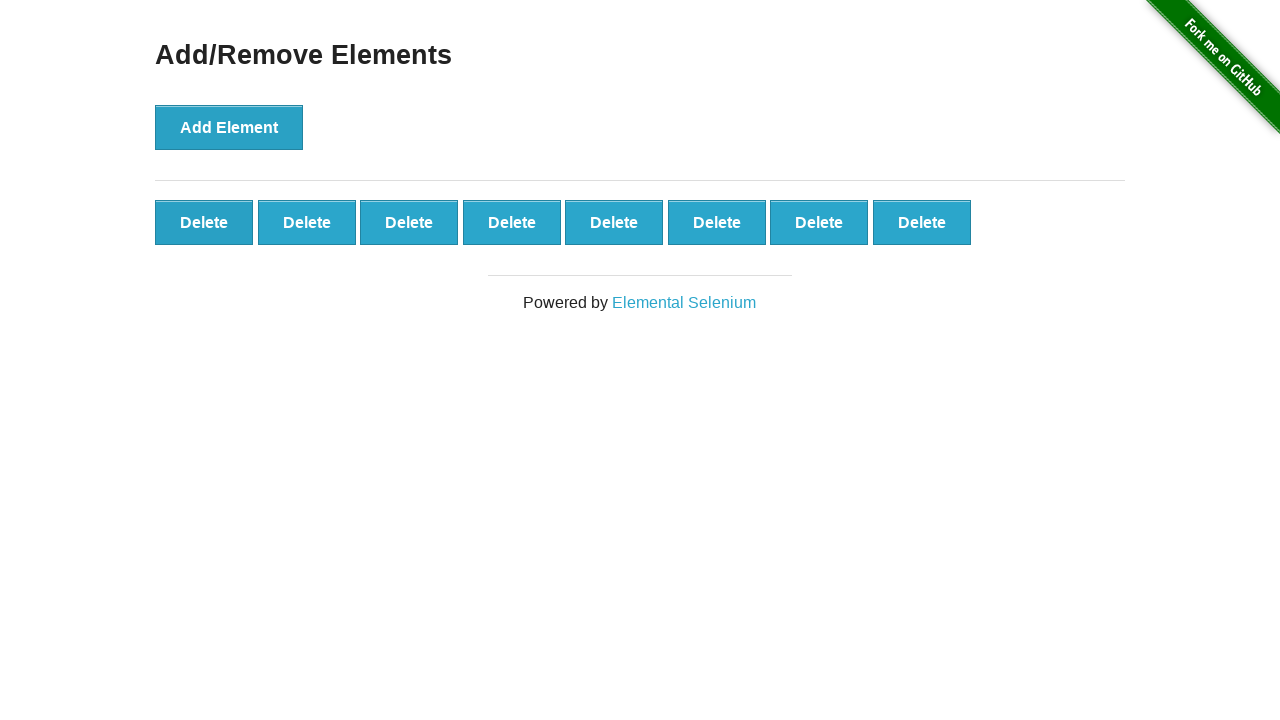

Clicked first Delete button to remove element (iteration 3/10) at (204, 222) on button.added-manually:has-text('Delete') >> nth=0
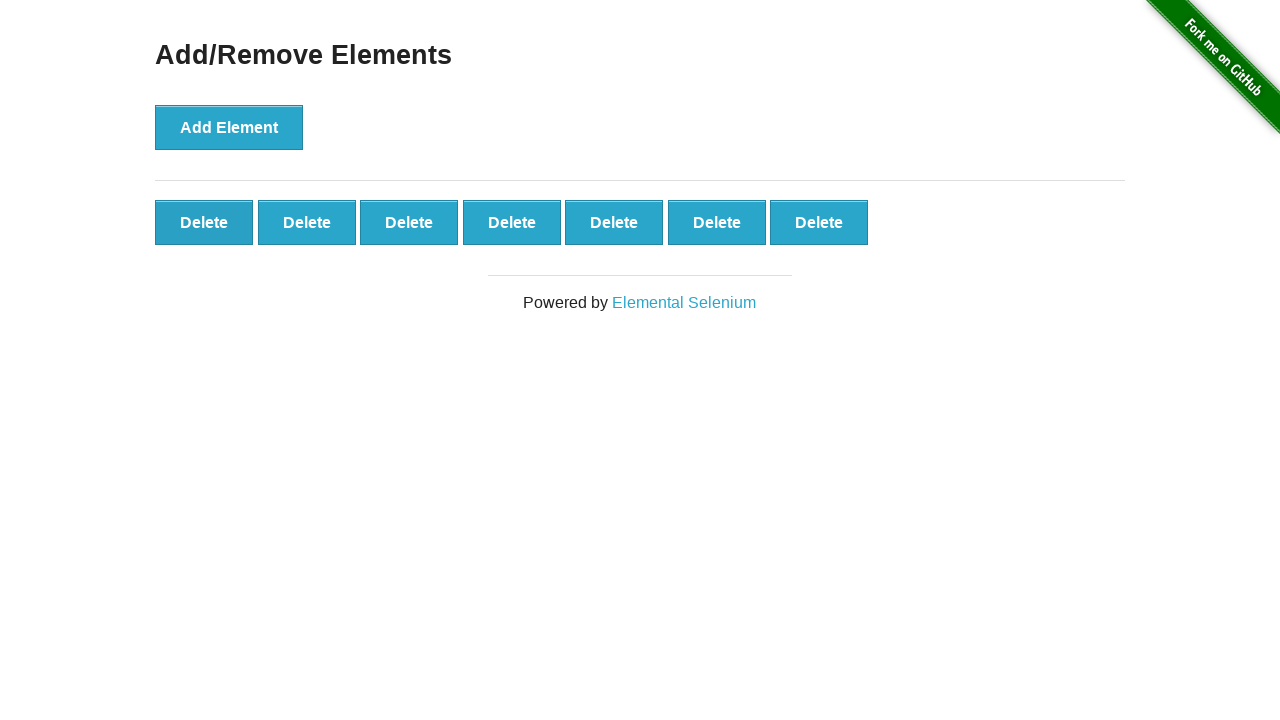

Clicked first Delete button to remove element (iteration 4/10) at (204, 222) on button.added-manually:has-text('Delete') >> nth=0
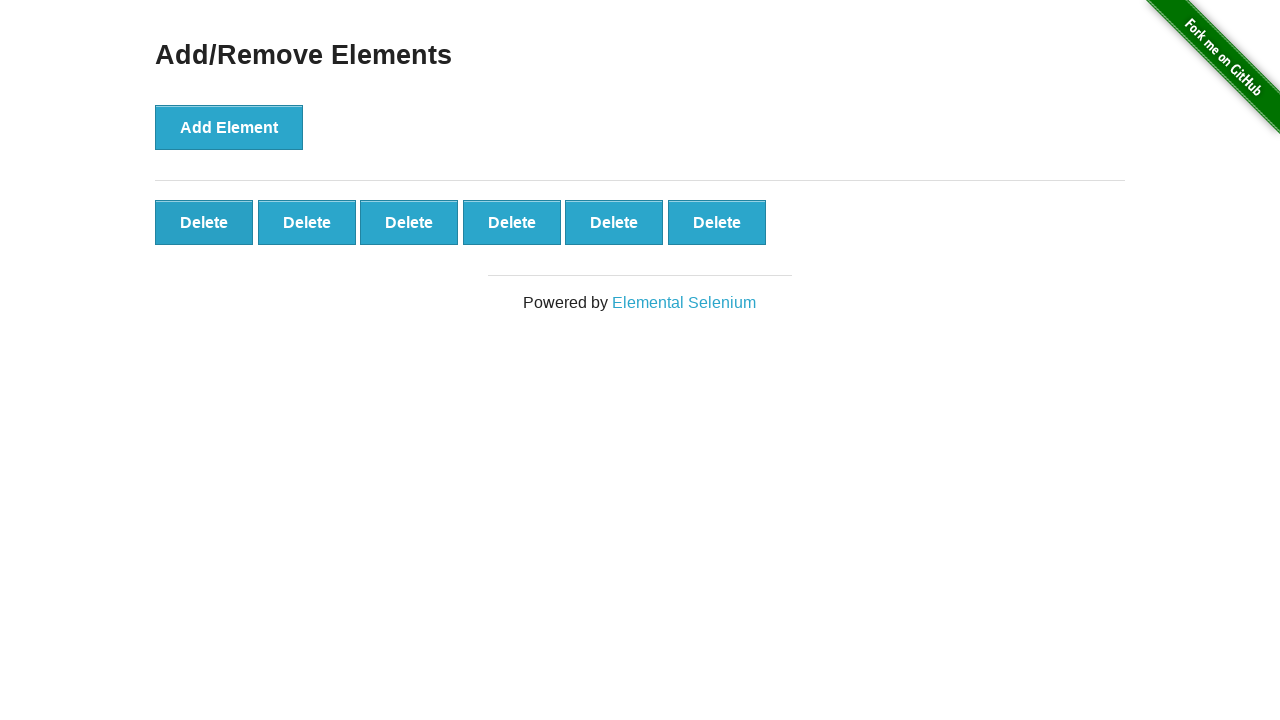

Clicked first Delete button to remove element (iteration 5/10) at (204, 222) on button.added-manually:has-text('Delete') >> nth=0
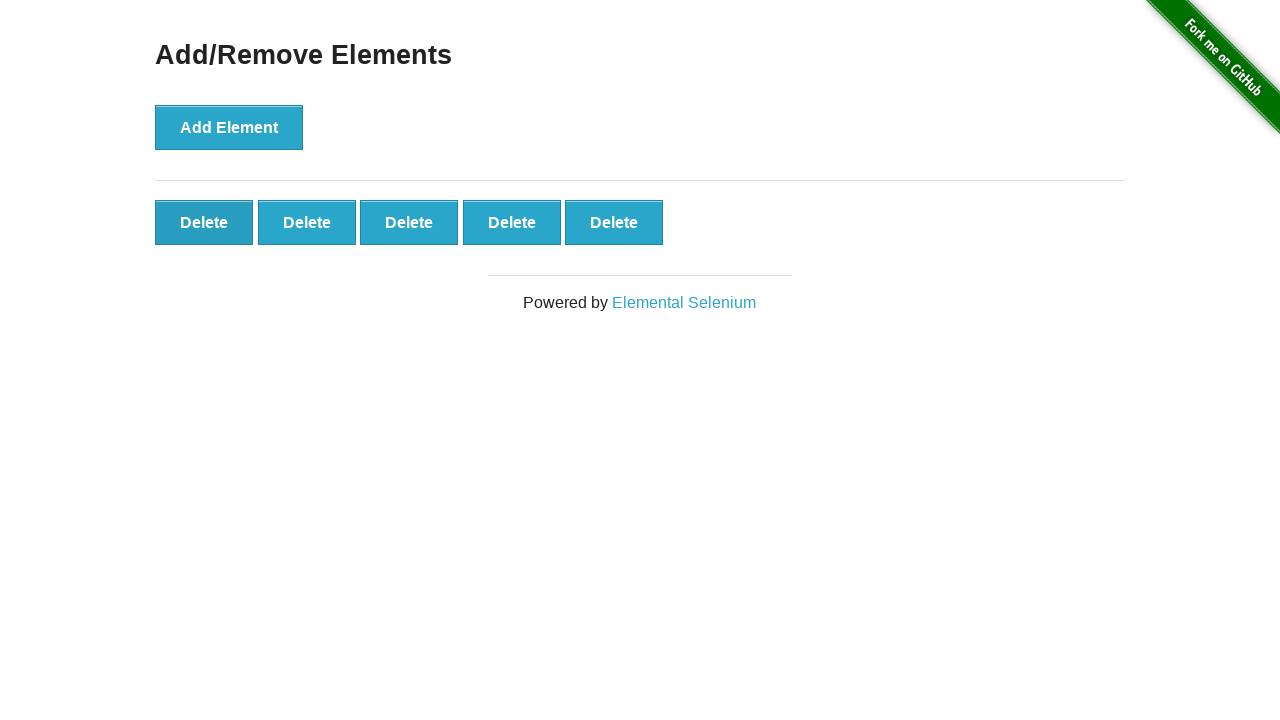

Clicked first Delete button to remove element (iteration 6/10) at (204, 222) on button.added-manually:has-text('Delete') >> nth=0
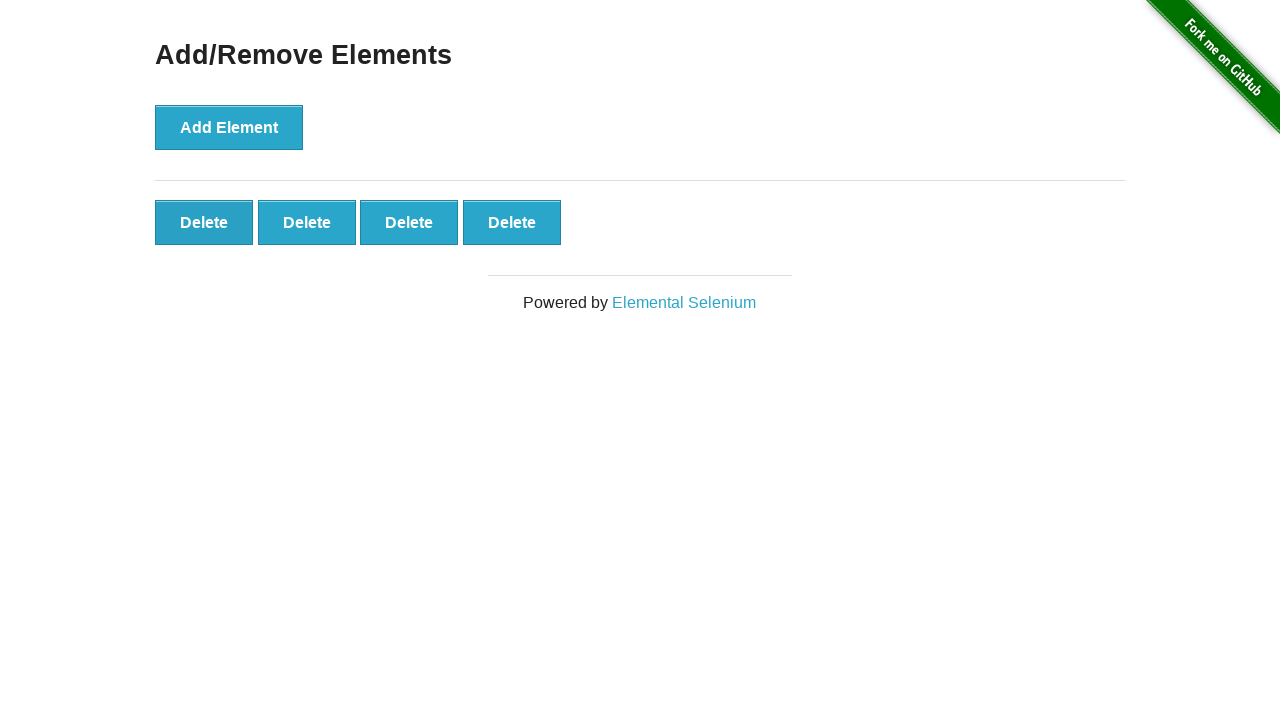

Clicked first Delete button to remove element (iteration 7/10) at (204, 222) on button.added-manually:has-text('Delete') >> nth=0
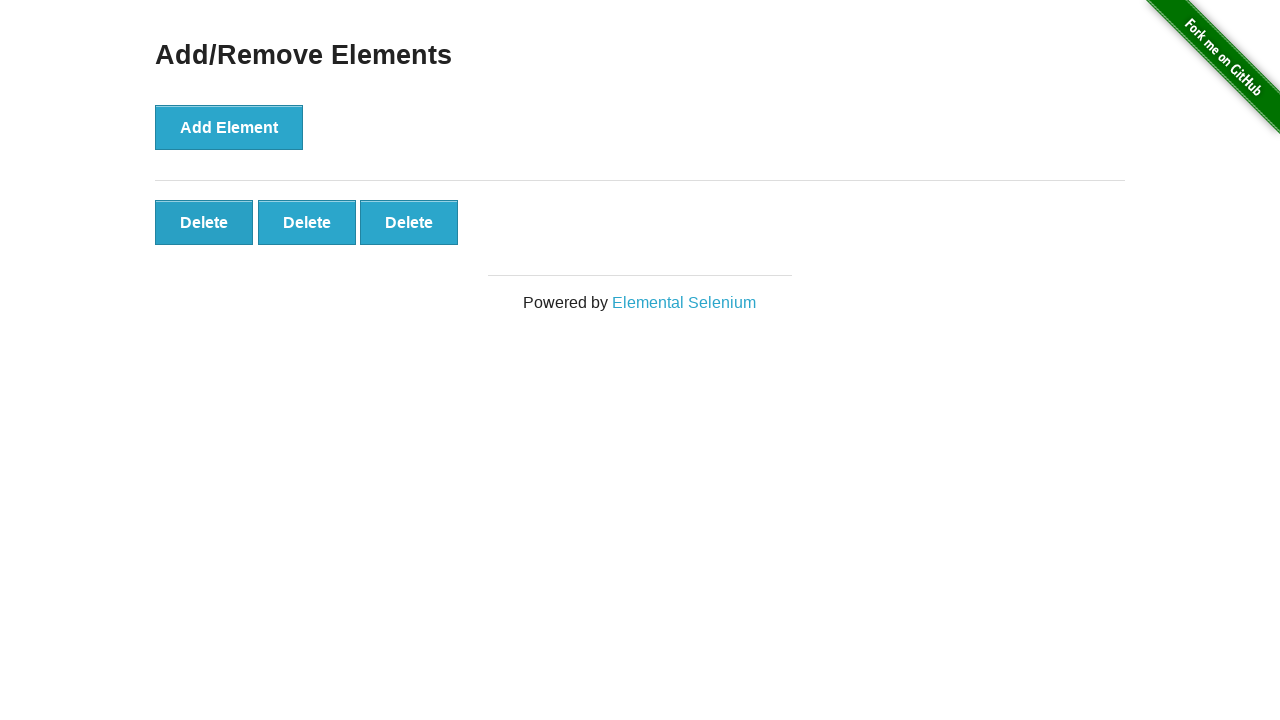

Clicked first Delete button to remove element (iteration 8/10) at (204, 222) on button.added-manually:has-text('Delete') >> nth=0
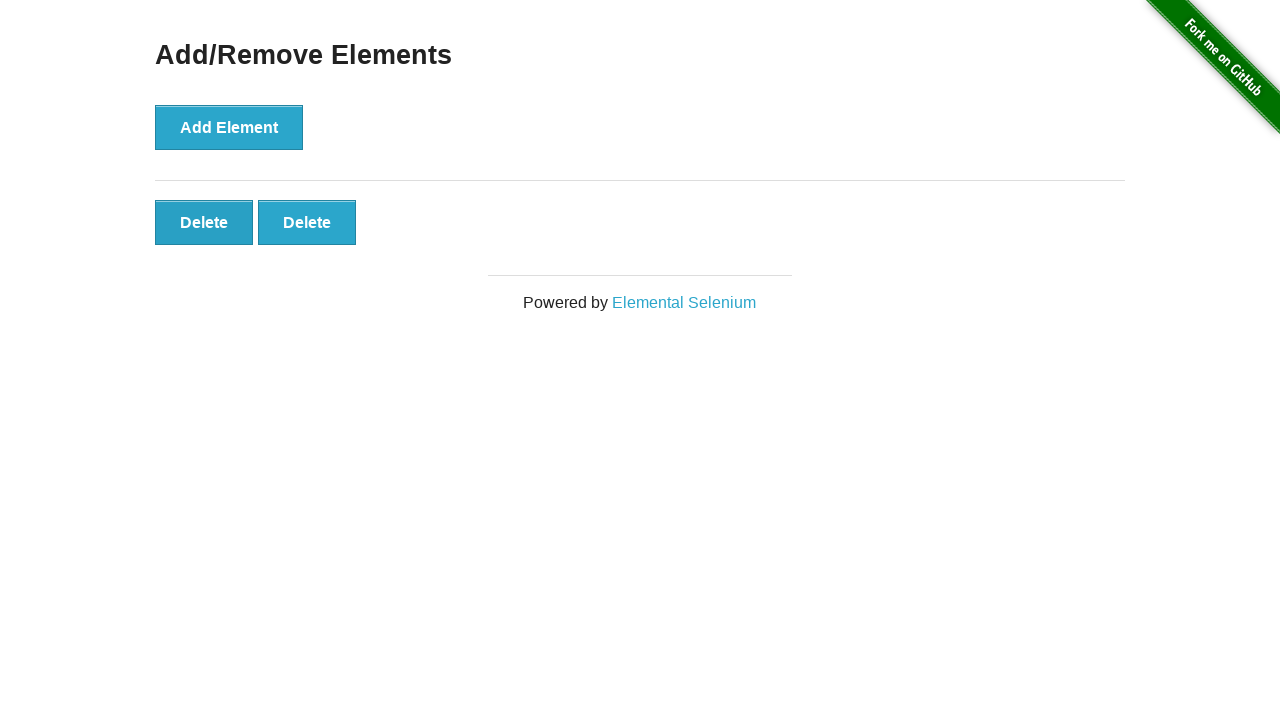

Clicked first Delete button to remove element (iteration 9/10) at (204, 222) on button.added-manually:has-text('Delete') >> nth=0
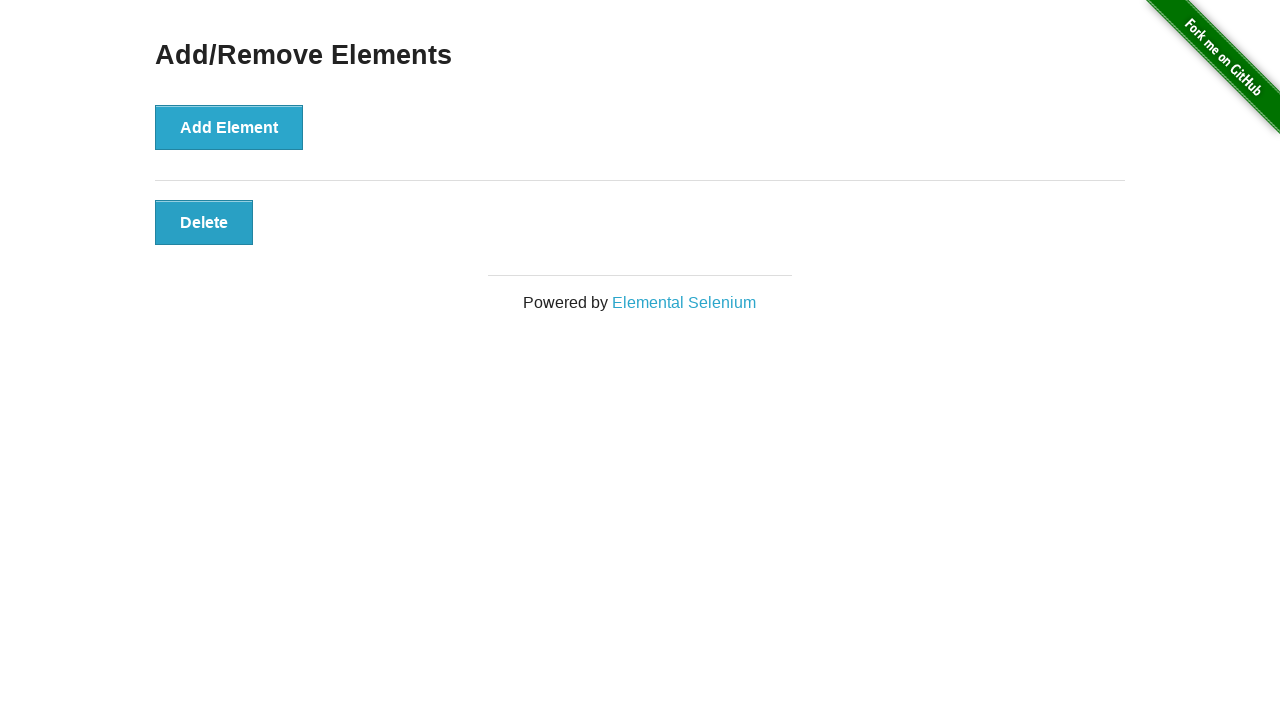

Clicked first Delete button to remove element (iteration 10/10) at (204, 222) on button.added-manually:has-text('Delete') >> nth=0
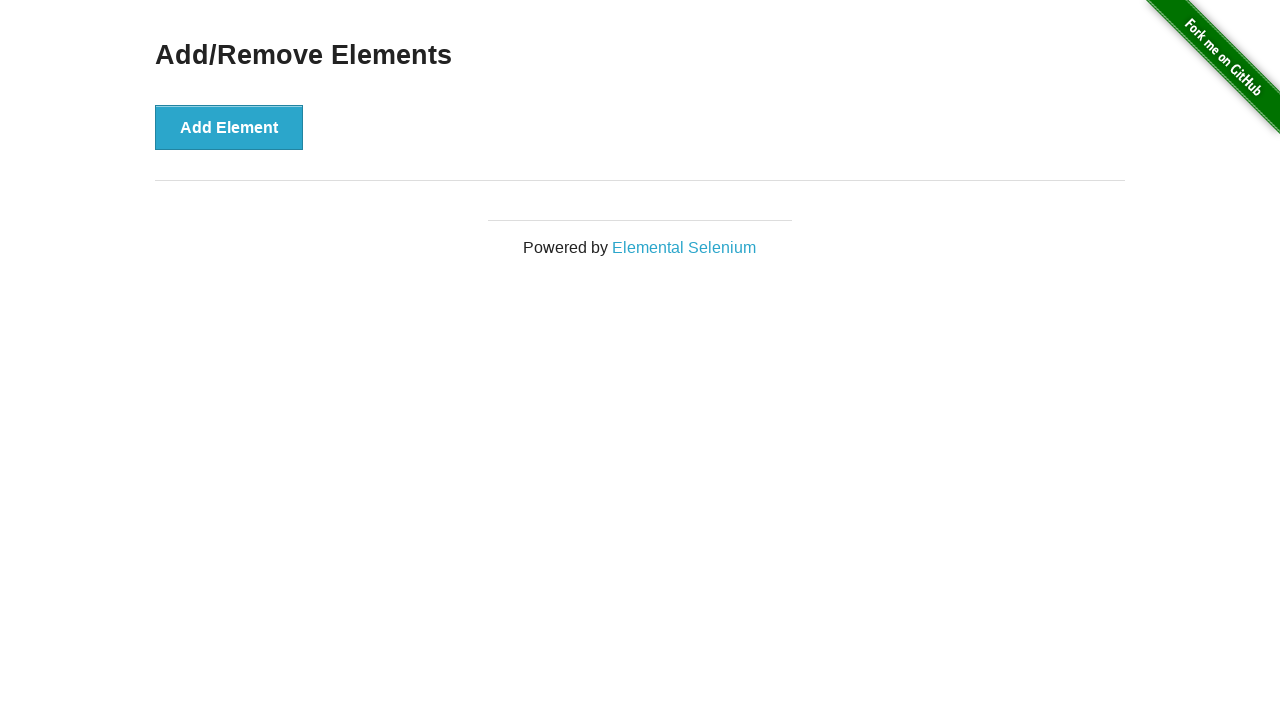

Verified that all Delete buttons have been removed
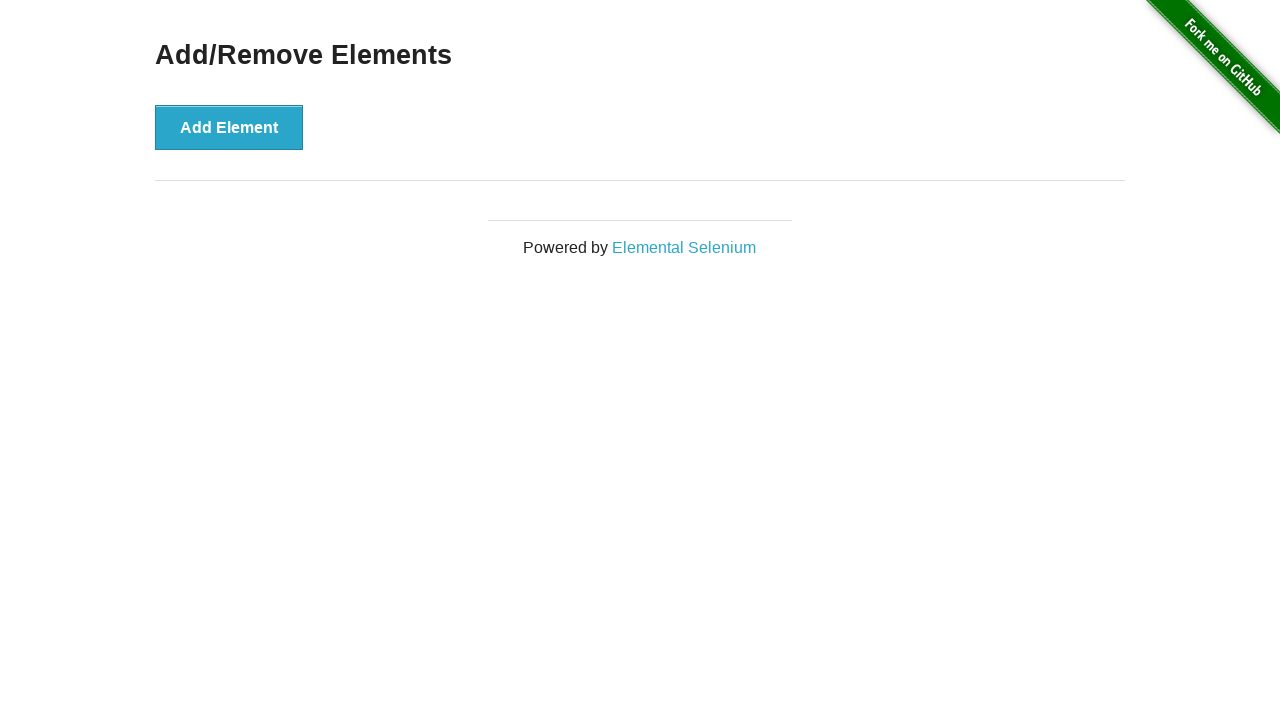

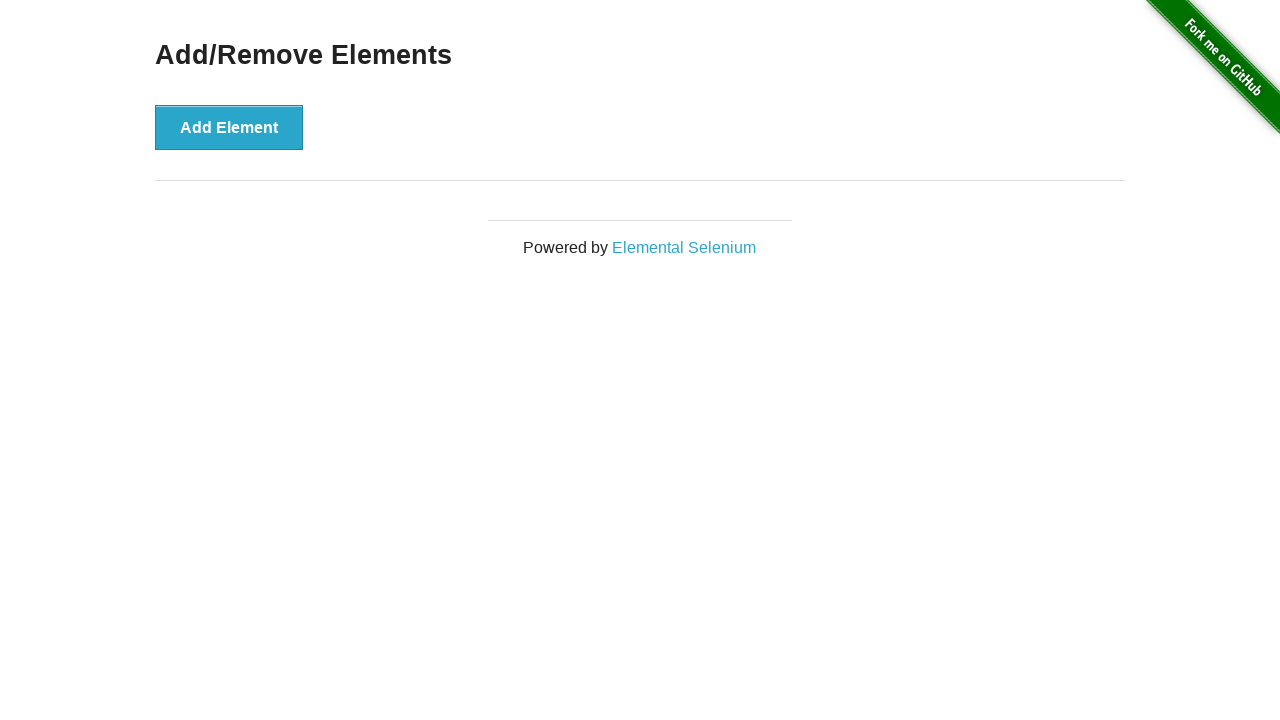